Refactored test that checks element visibility and interacts with email, age radio, and education fields

Starting URL: https://automationfc.github.io/basic-form/index.html

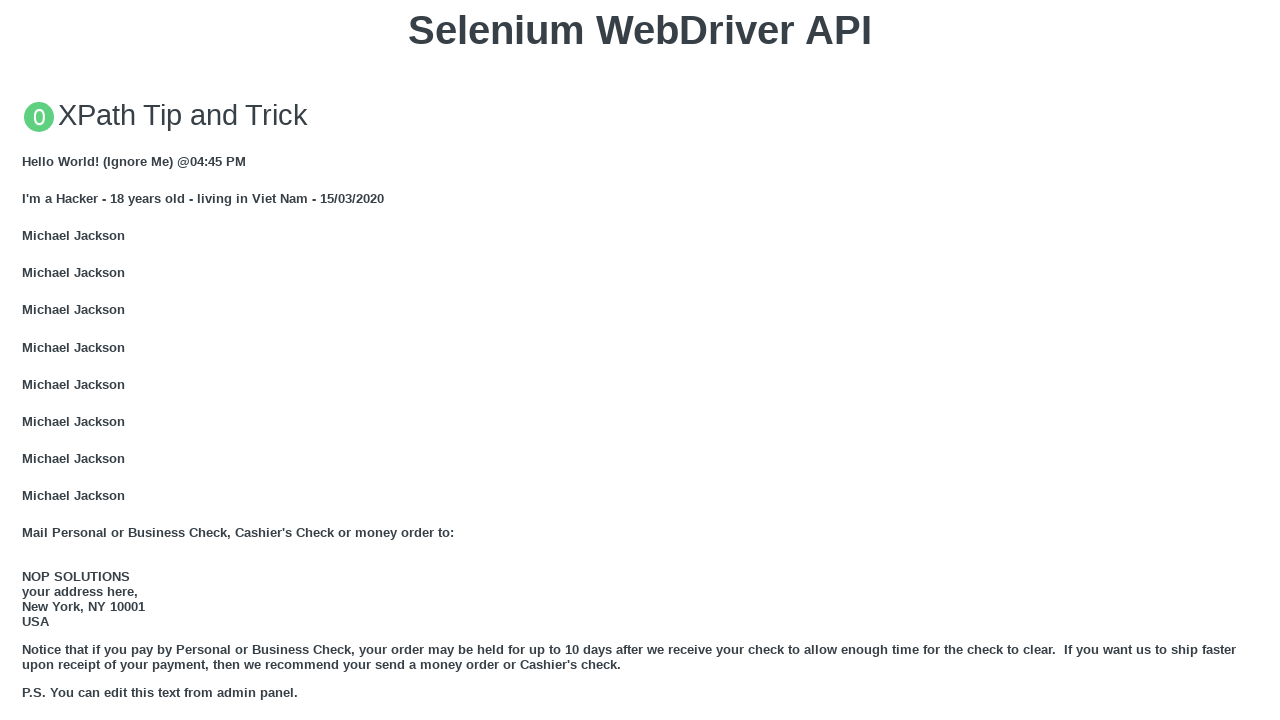

Email textbox is visible
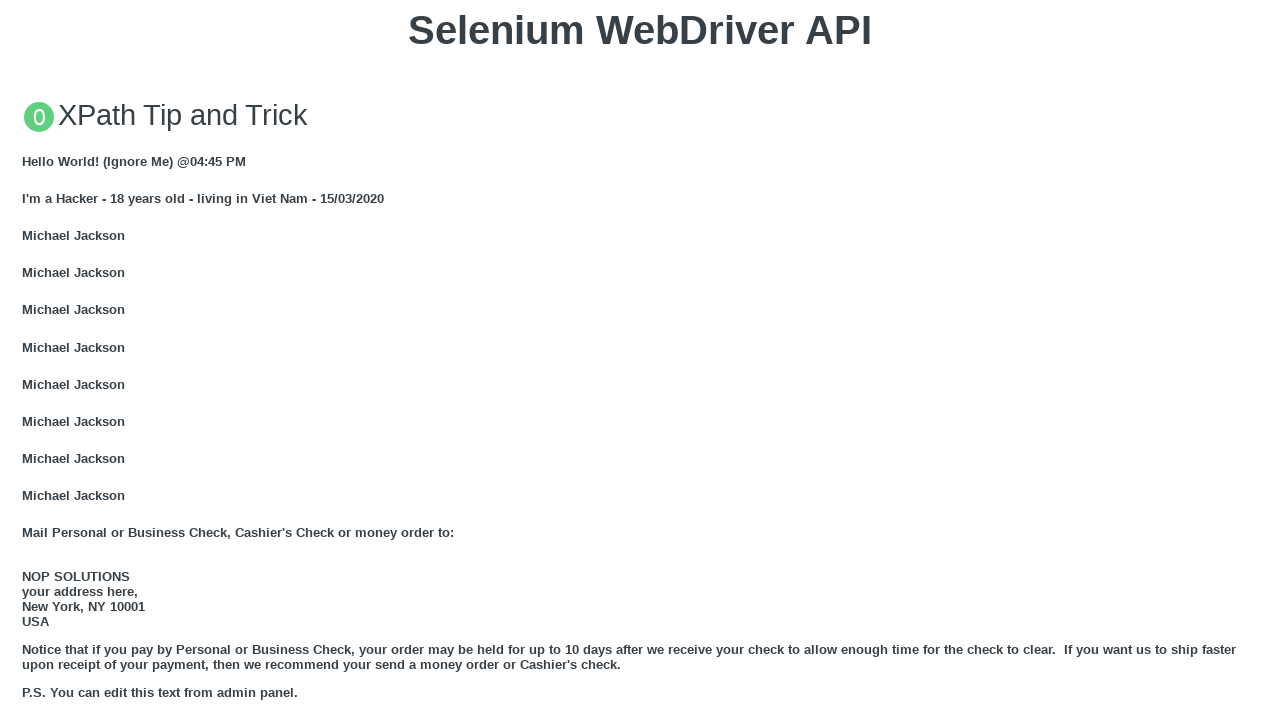

Filled email textbox with 'Automation Testing' on #mail
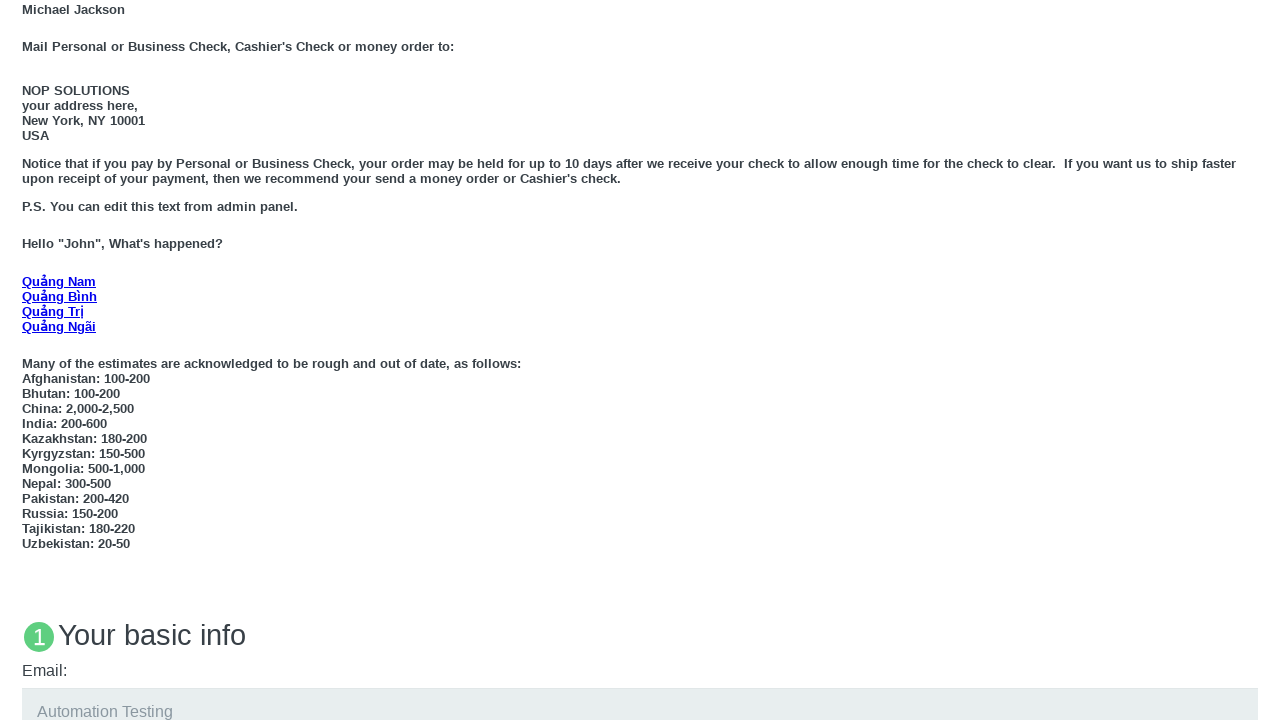

Age over 18 radio button is visible
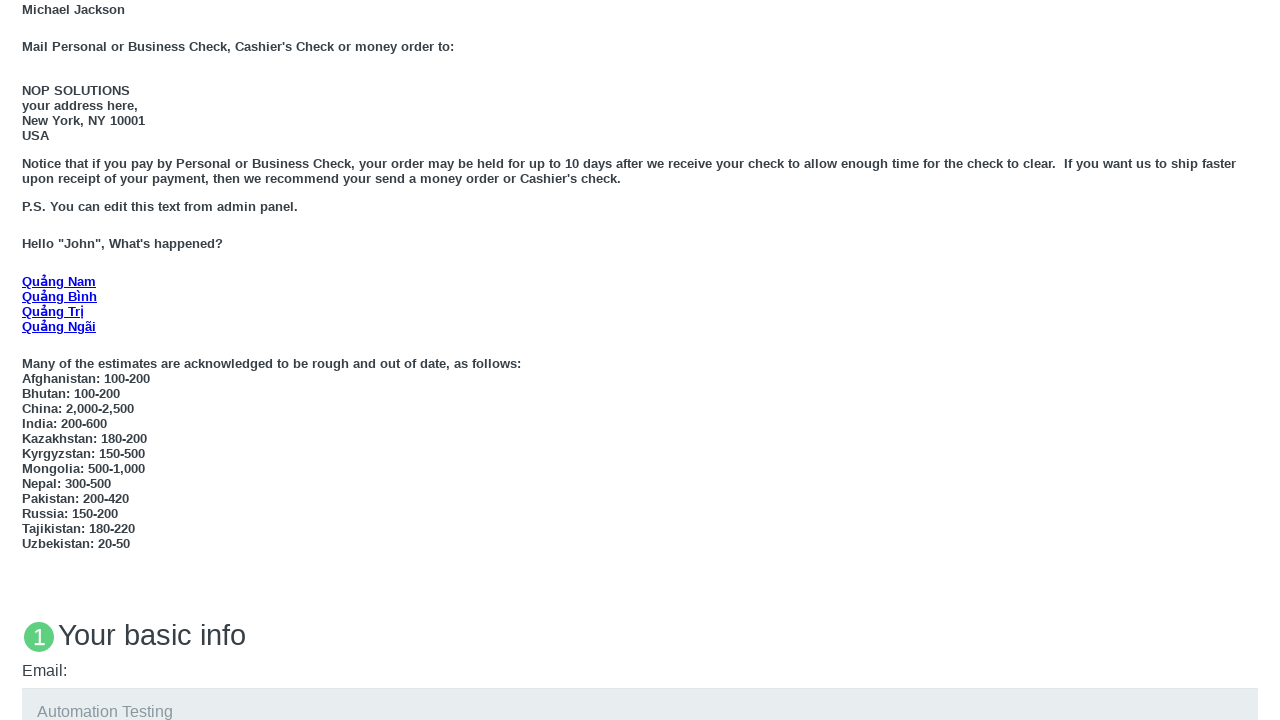

Clicked age over 18 radio button at (28, 360) on #over_18
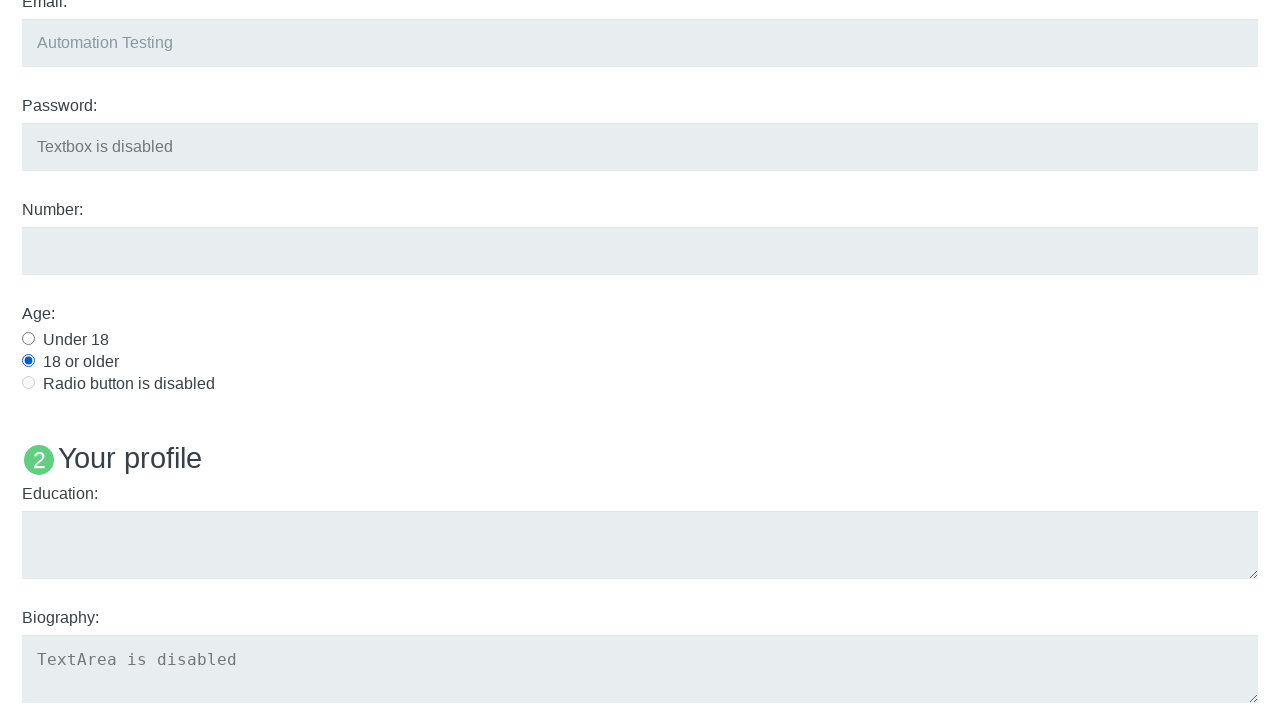

Education textarea is visible
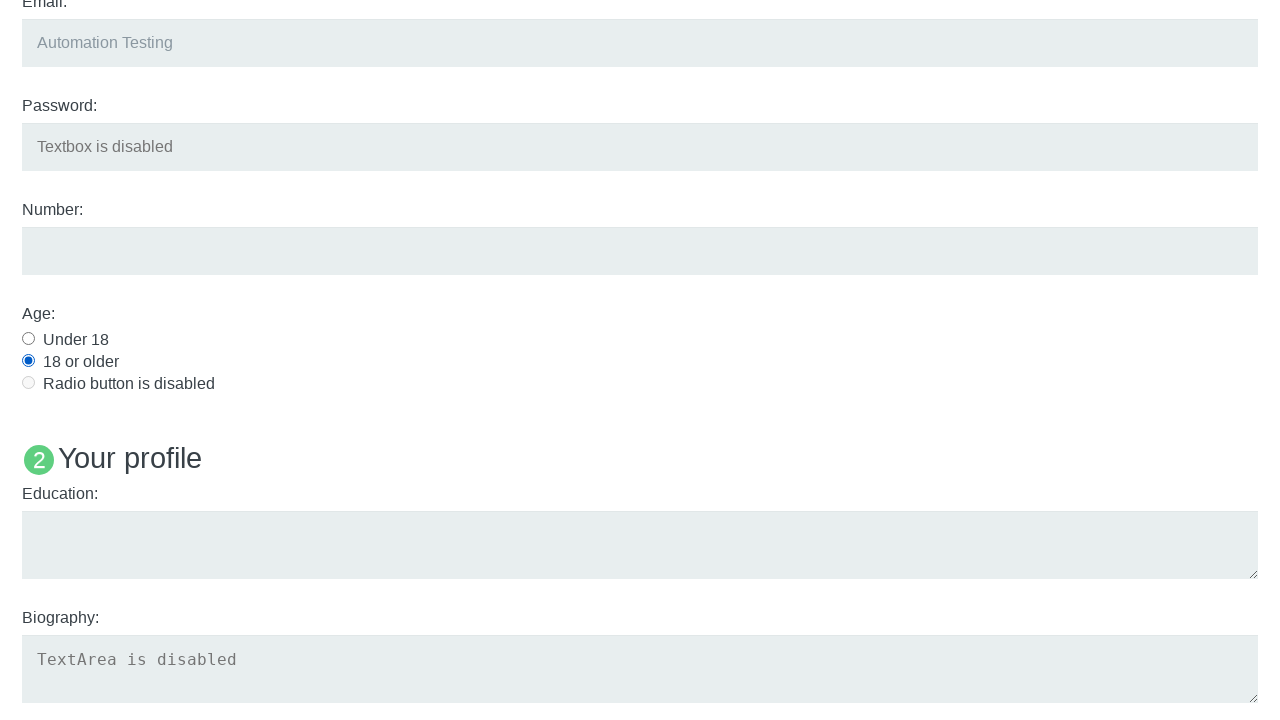

Filled education textarea with 'Automation Testing' on #edu
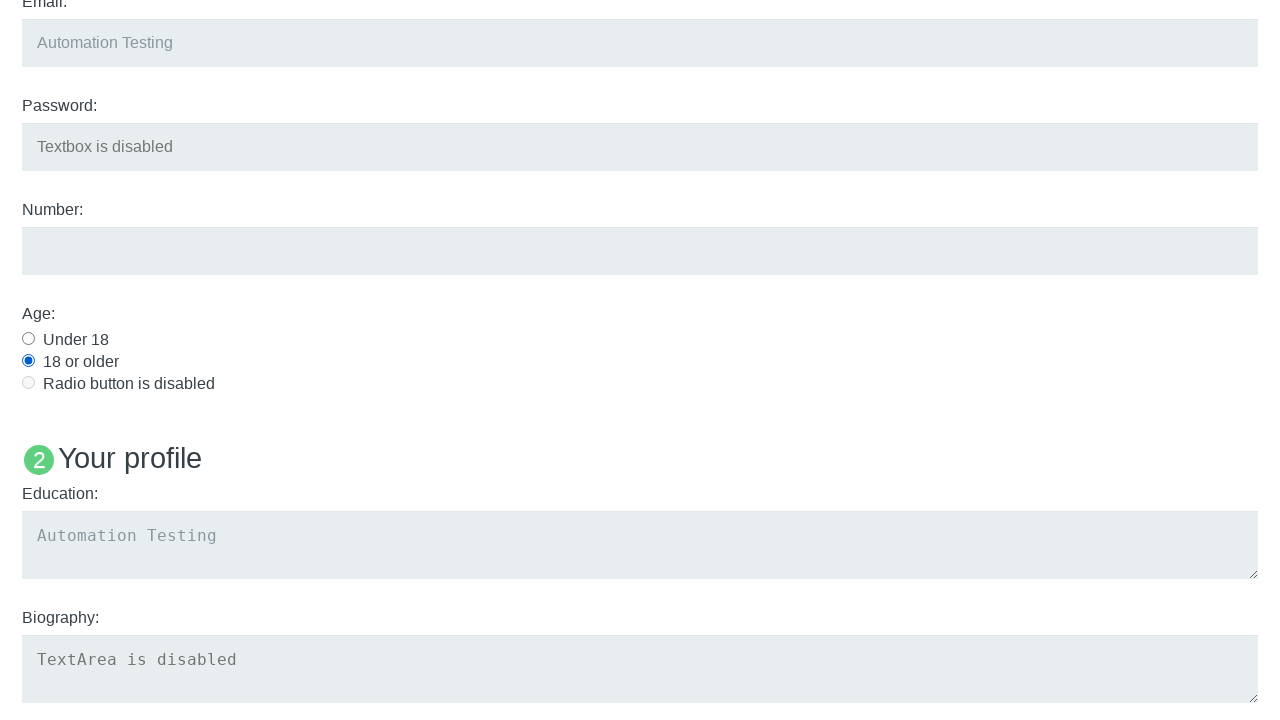

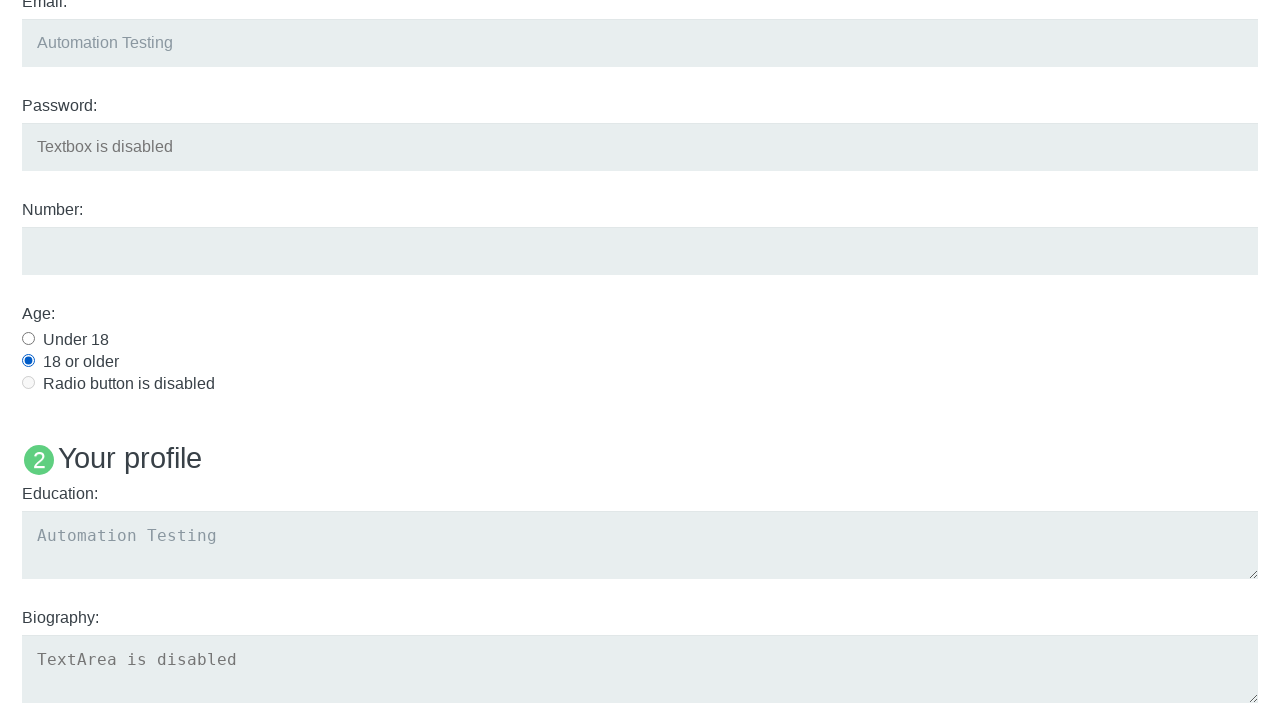